Tests dropdown select element by selecting options by index, value, and visible text

Starting URL: https://www.wjx.cn/jq/14514689.aspx

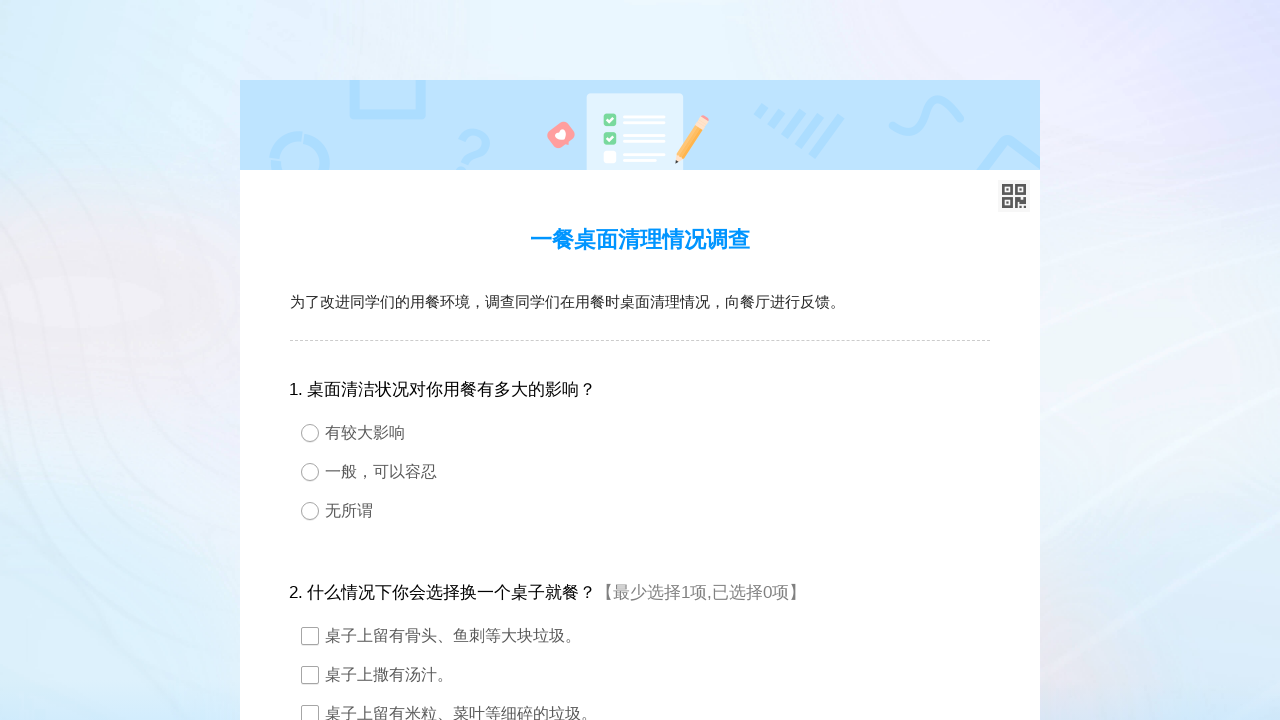

Waited for dropdown select element #q7 to load
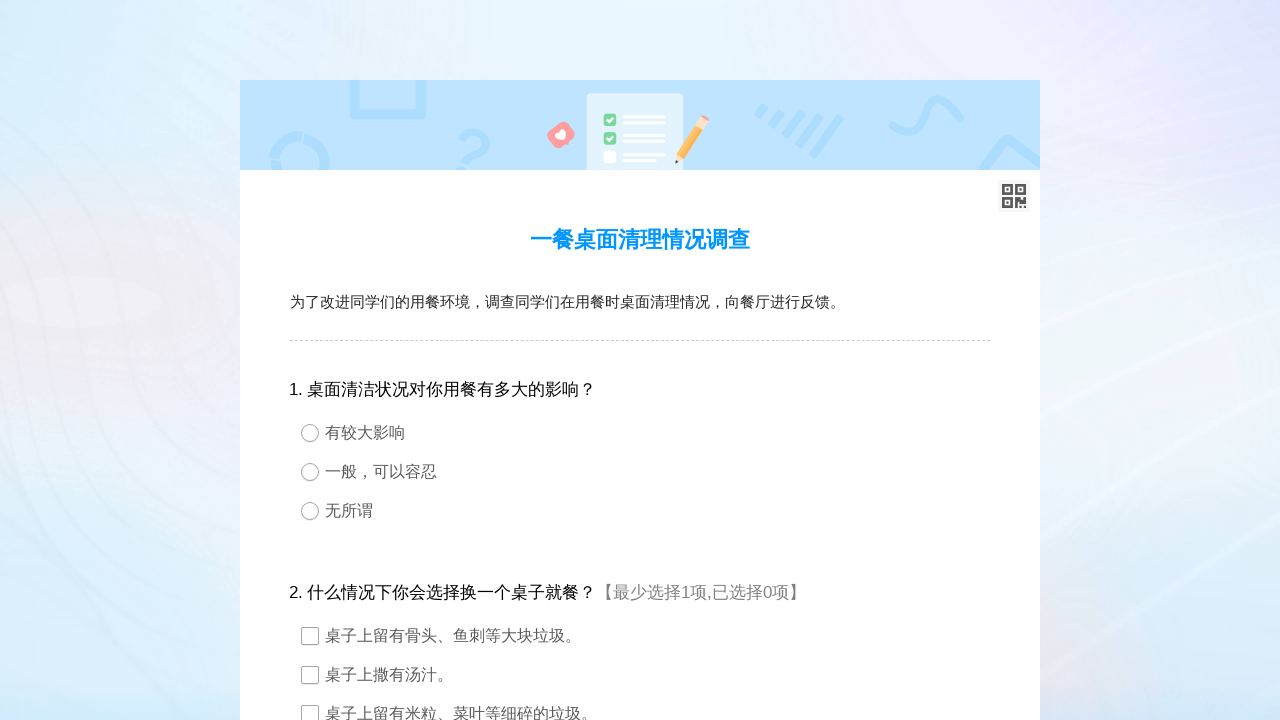

Selected option at index 2 from dropdown #q7 on #q7
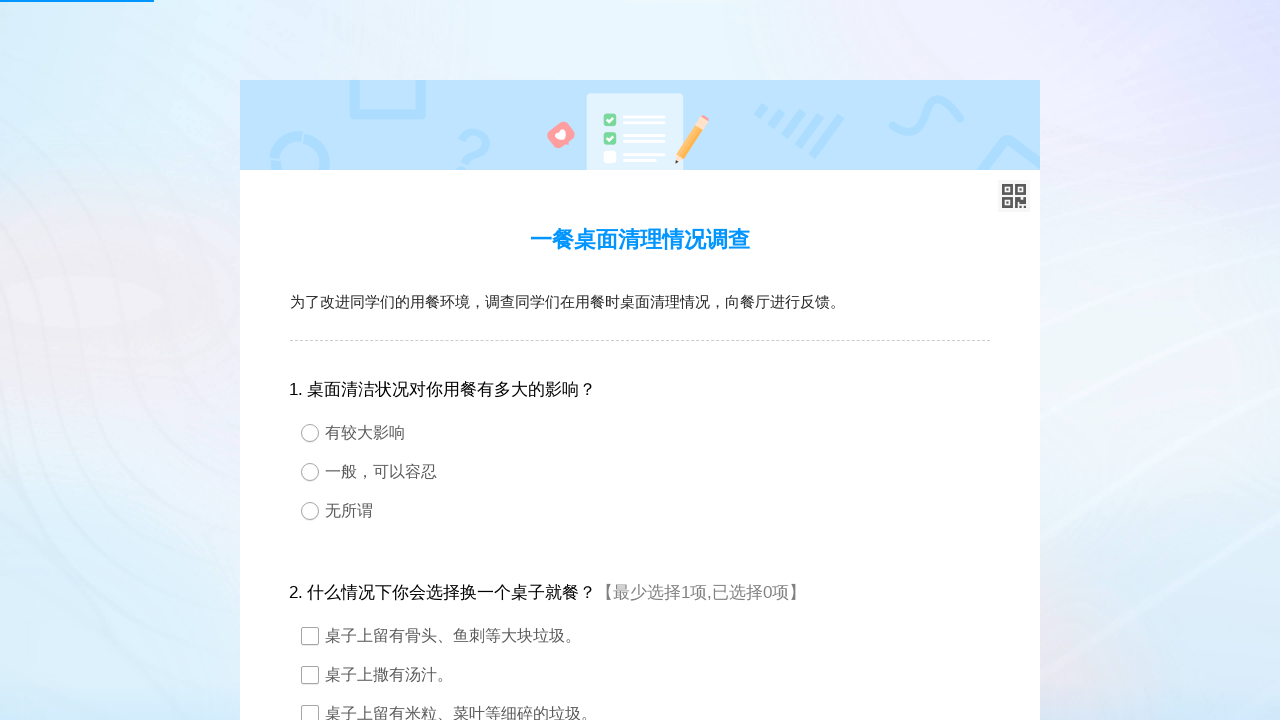

Selected option with value '3' from dropdown #q7 on #q7
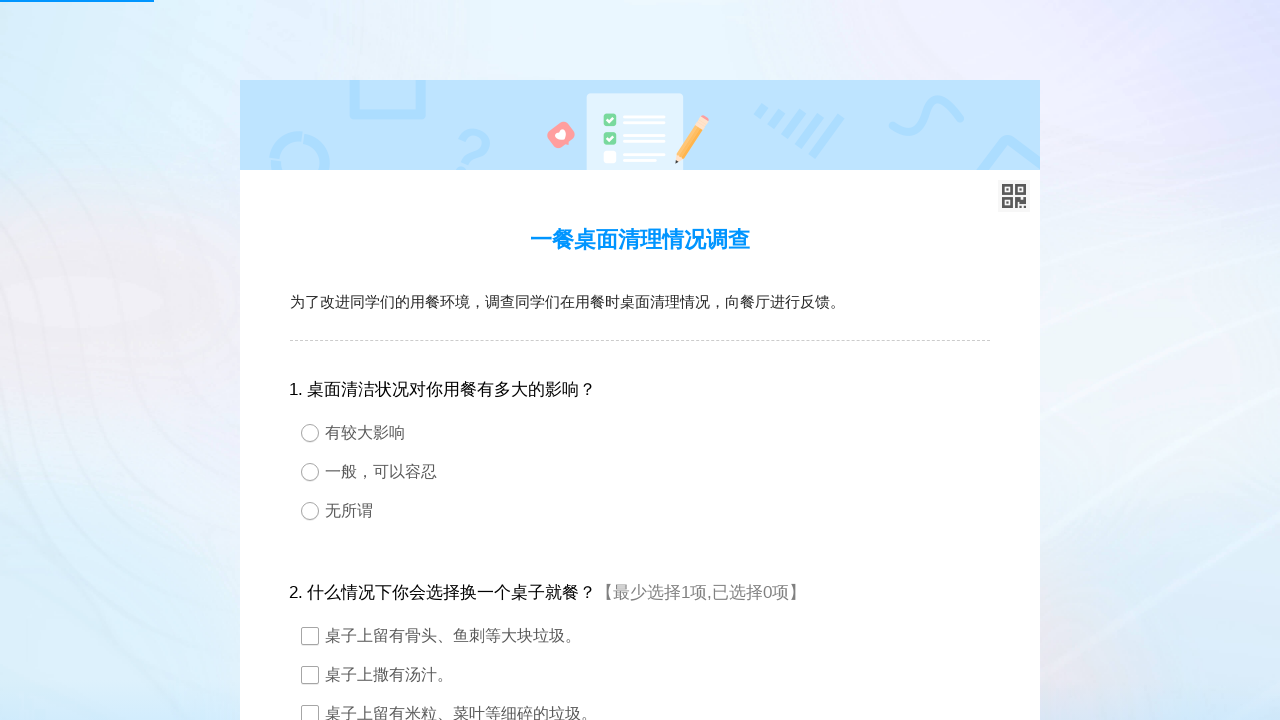

Selected option with visible text '家具/工艺品/玩具' from dropdown #q7 on #q7
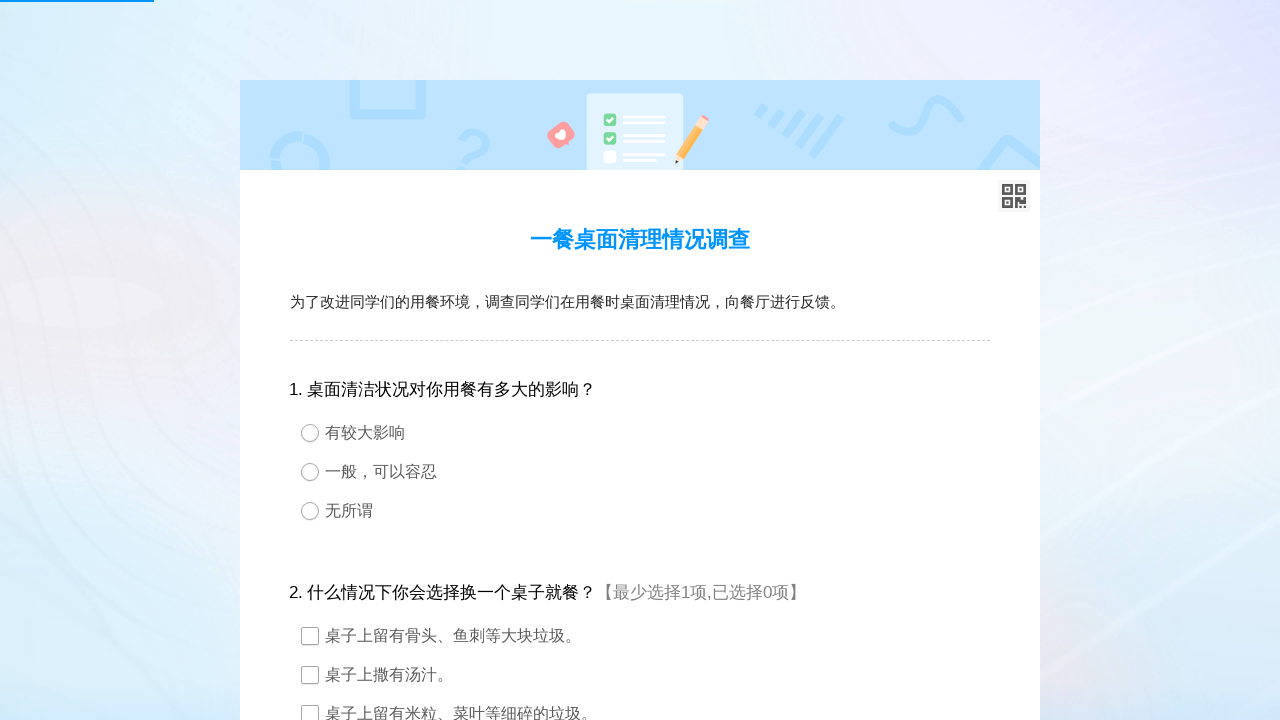

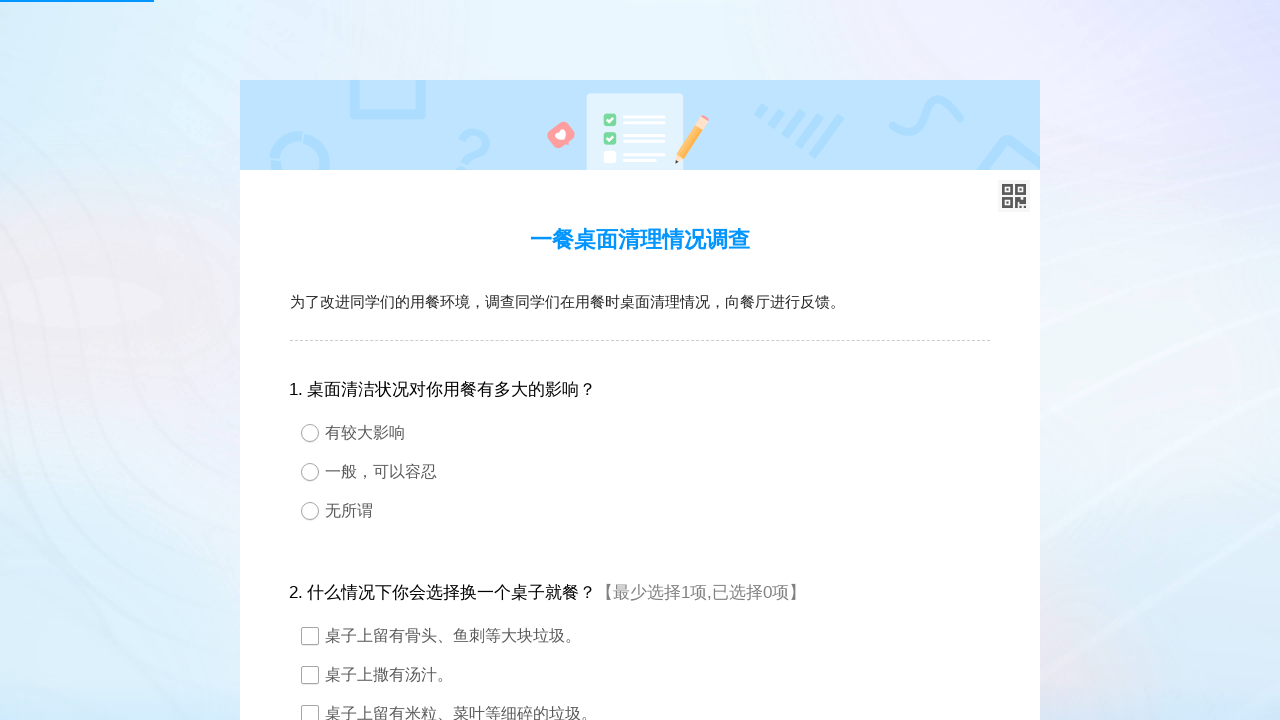